Verifies that the home page displays product categories and product cards by waiting for them to load and checking they exist

Starting URL: https://www.demoblaze.com/index.html

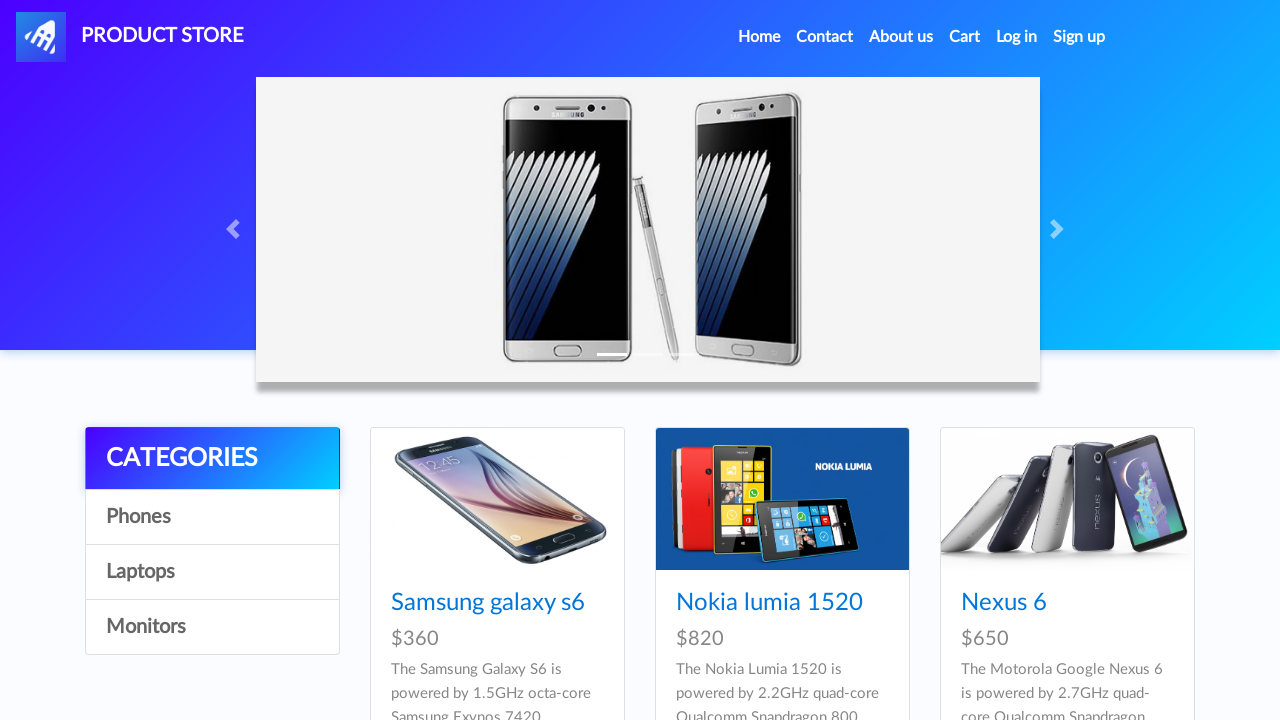

Waited for categories list to load
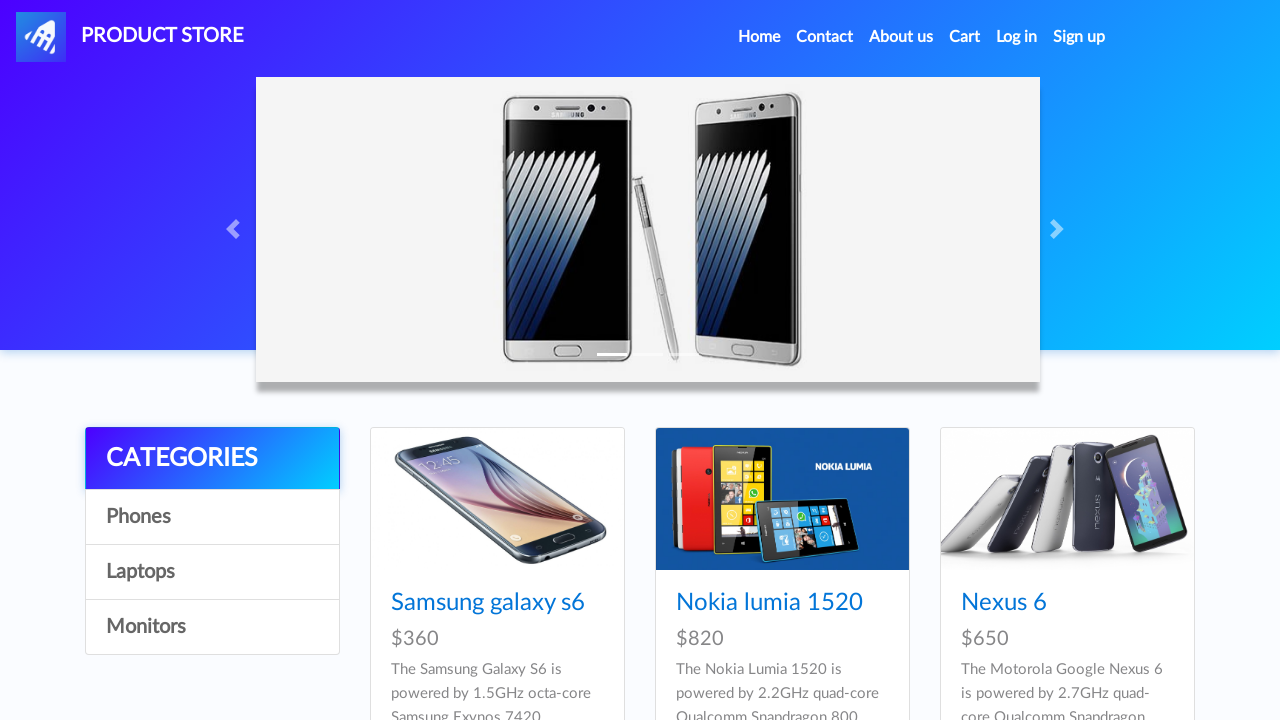

Retrieved all category elements from the page
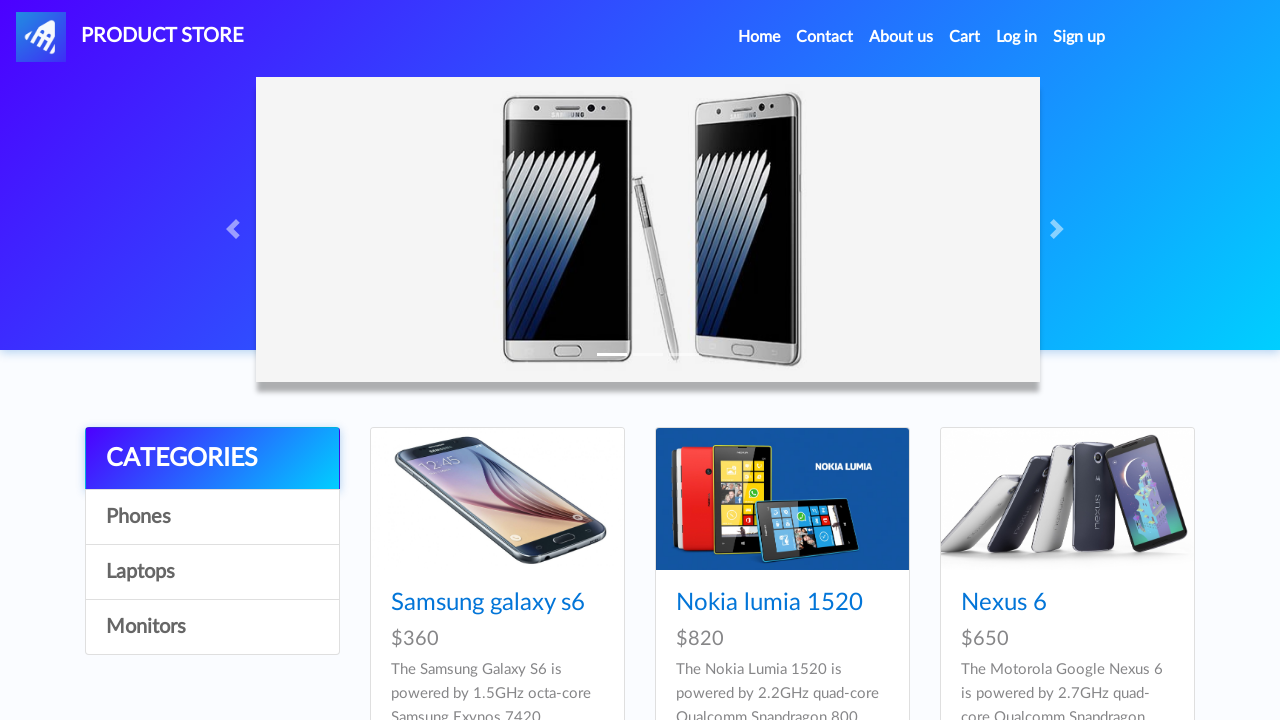

Verified that at least one category exists
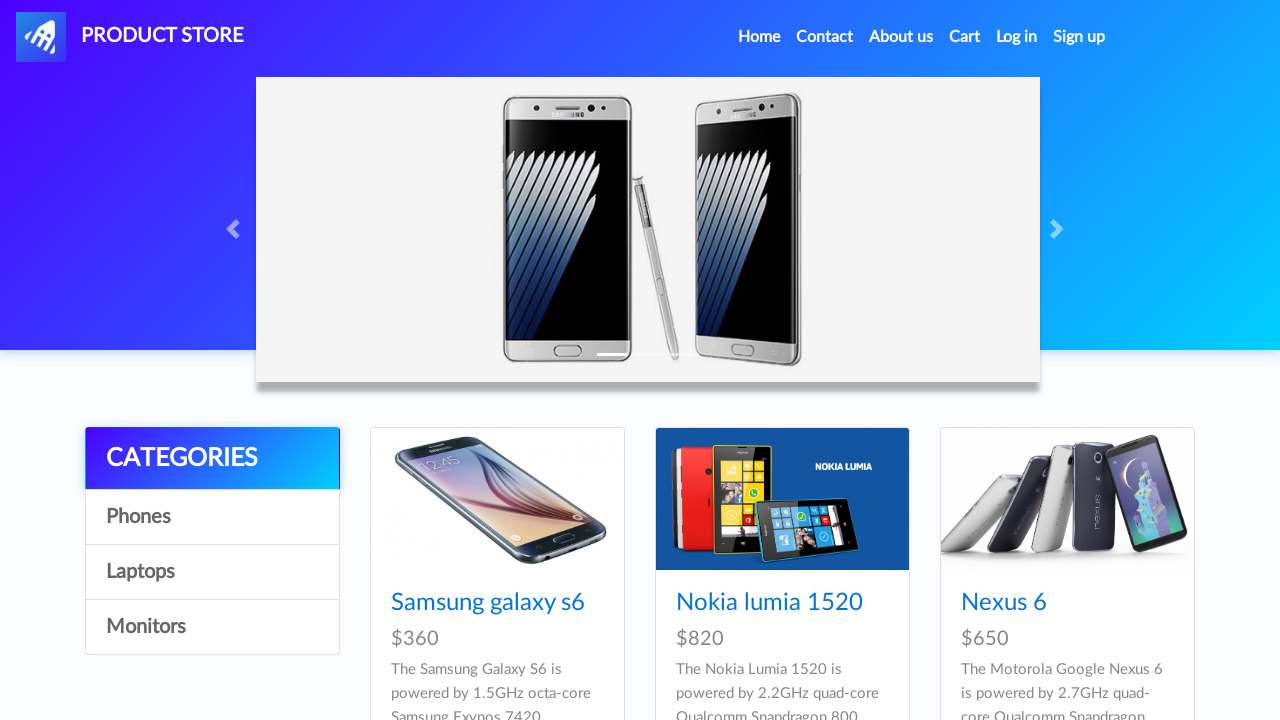

Waited for product cards to load
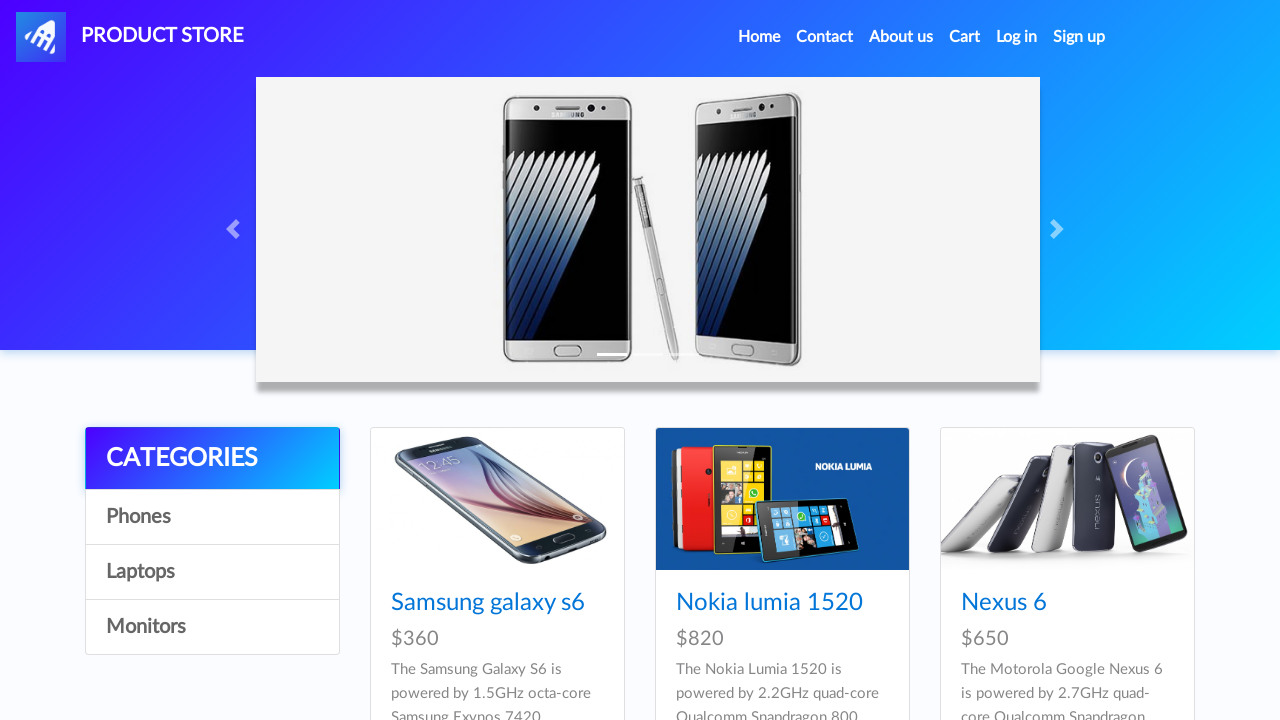

Retrieved all product card elements from the page
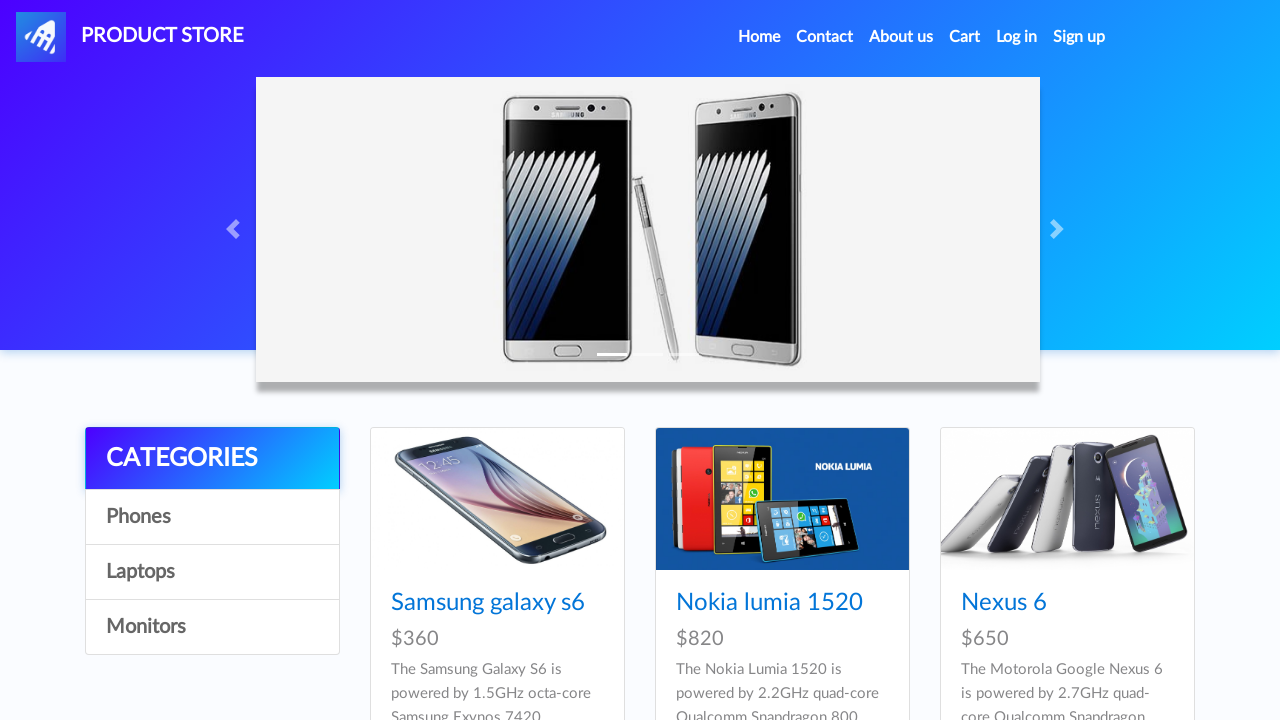

Verified that at least one product card exists
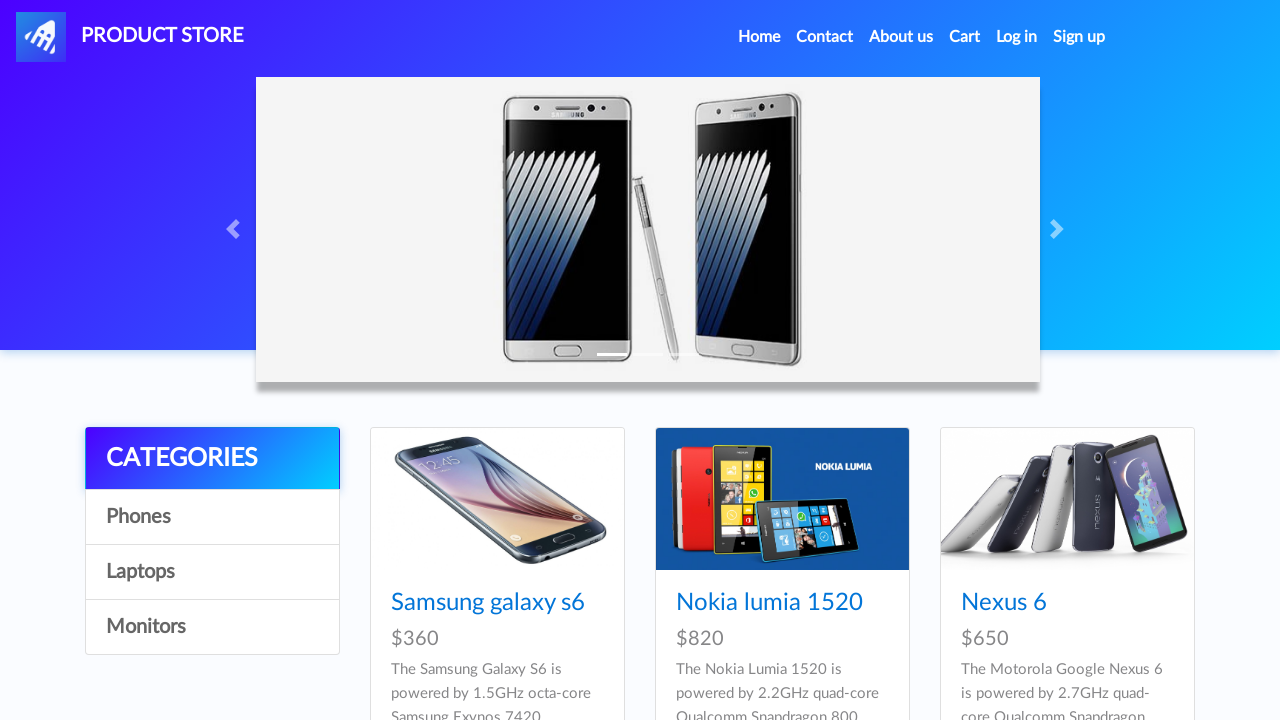

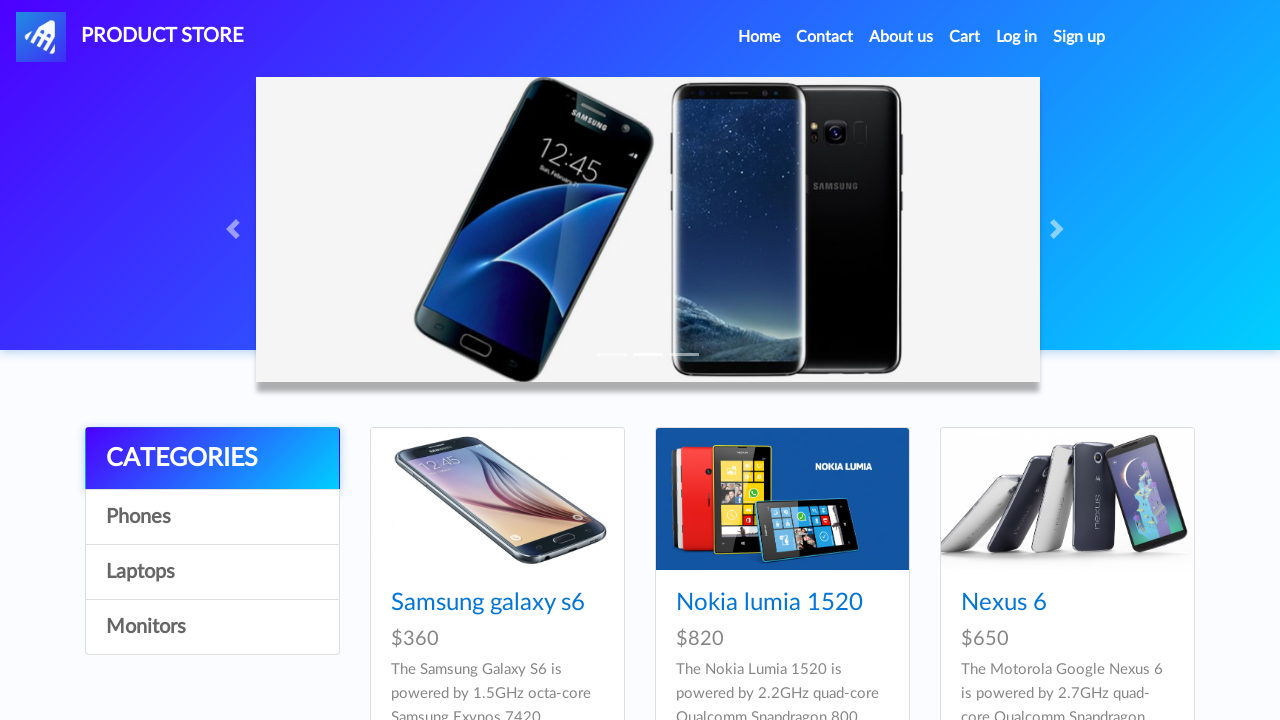